Tests navigation on Test Automation University website by clicking on Certificates link and then navigating to the Top 100 Students page

Starting URL: https://testautomationu.applitools.com/

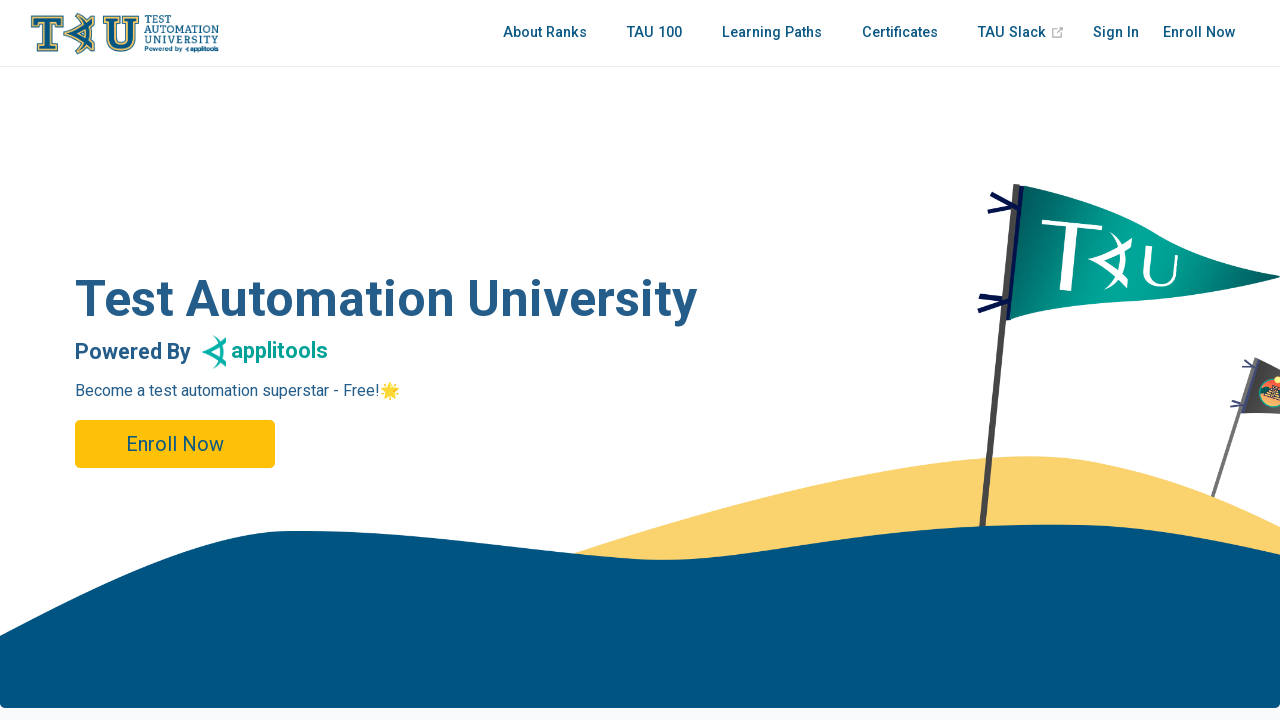

Navigated to Test Automation University homepage
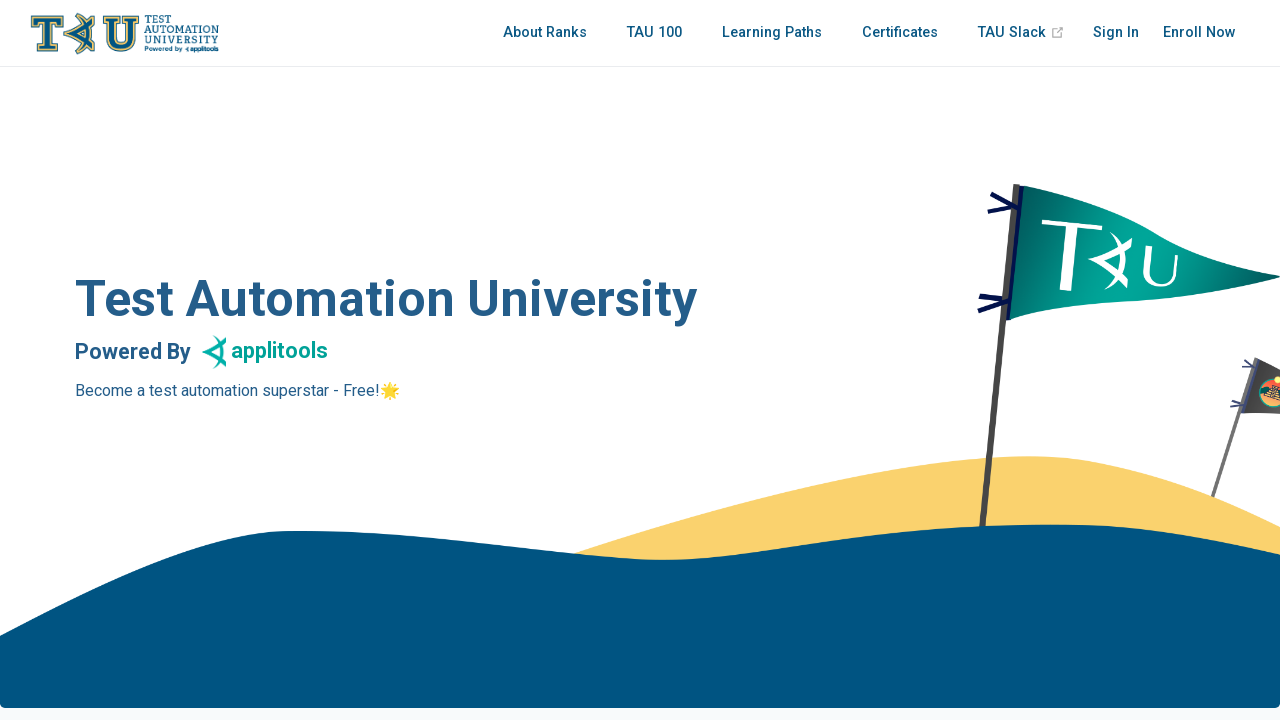

Clicked on Certificates link at (900, 33) on a:text('Certificates')
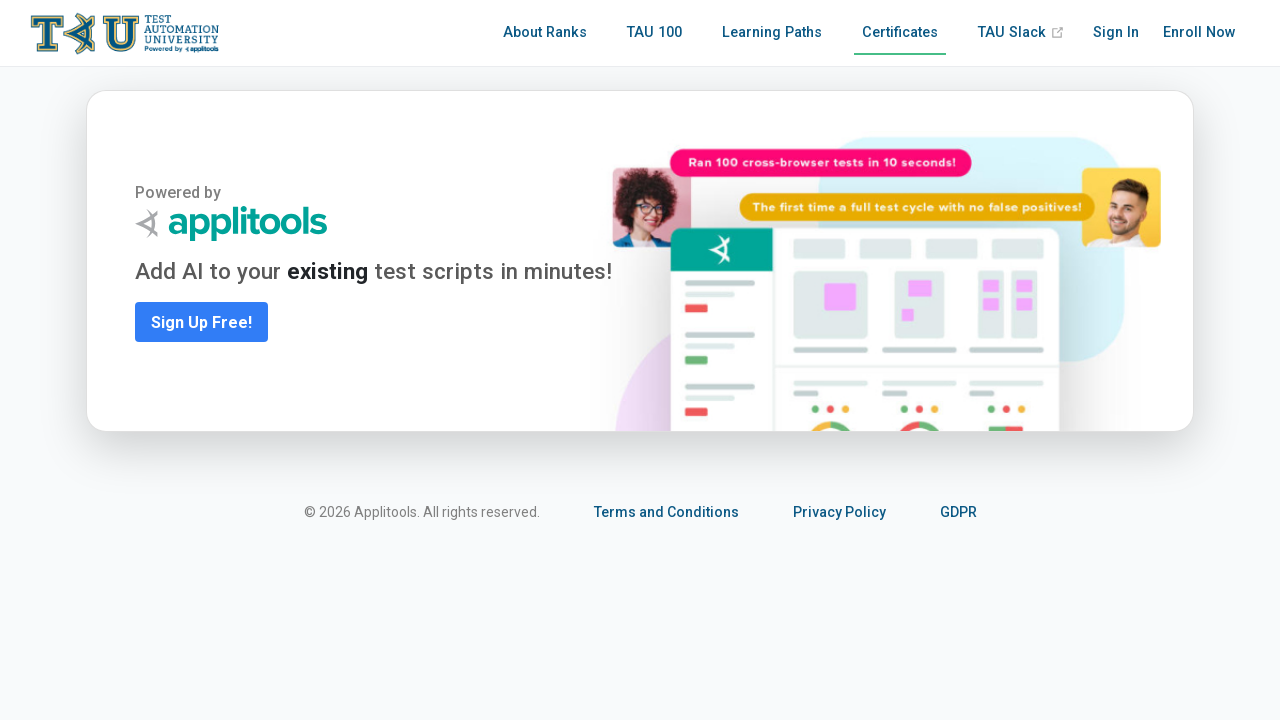

Clicked on Top 100 Students link at (654, 33) on nav.nav-links.can-hide >> a[href='/tau100.html']
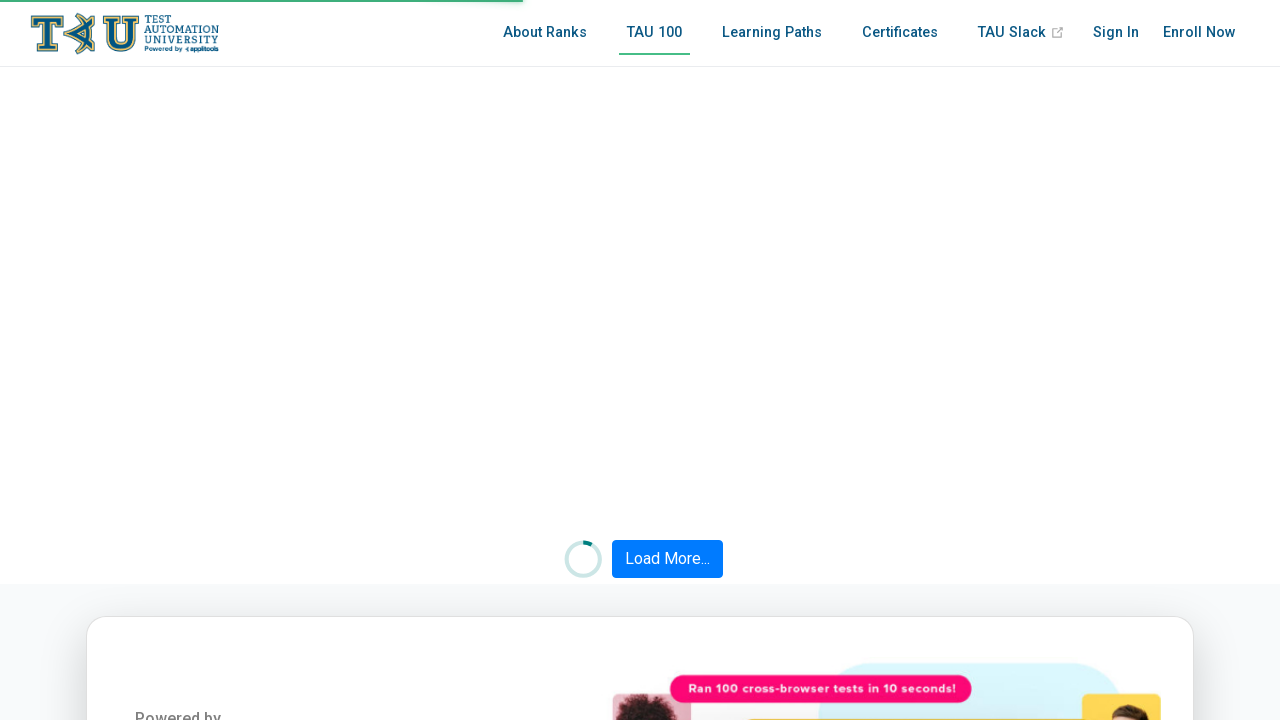

Top 100 Students page loaded with ranked students displayed
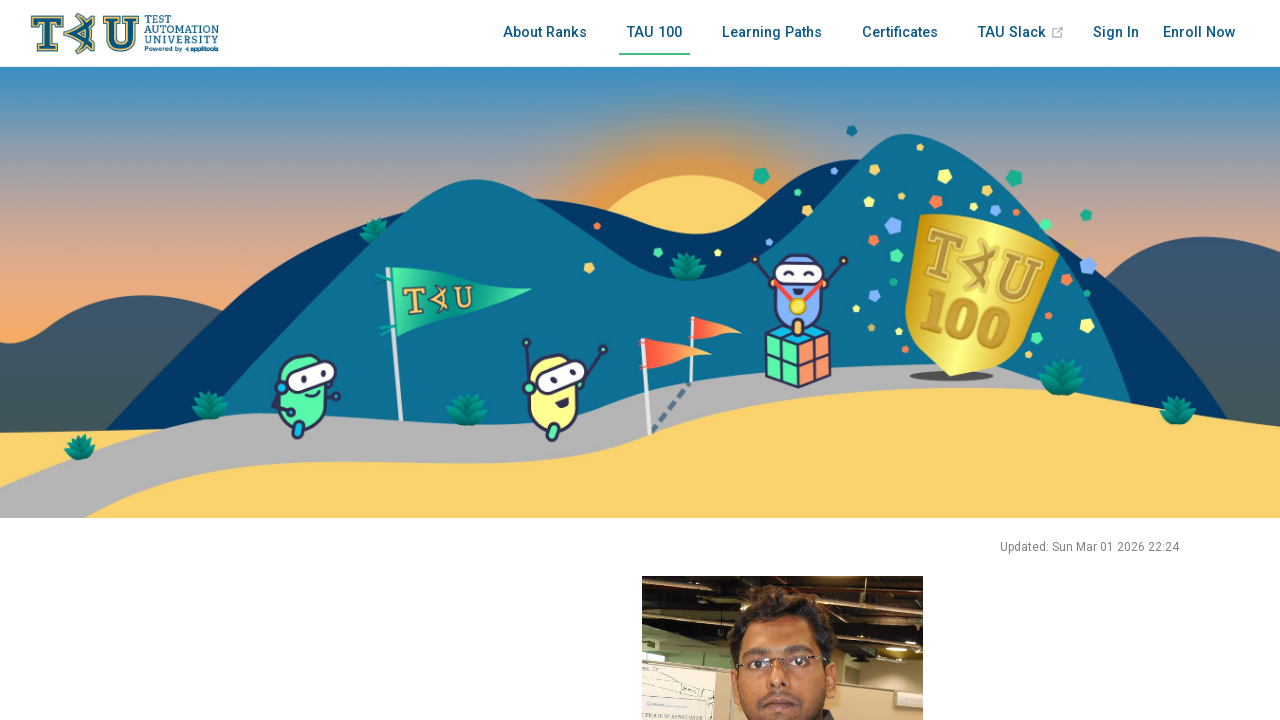

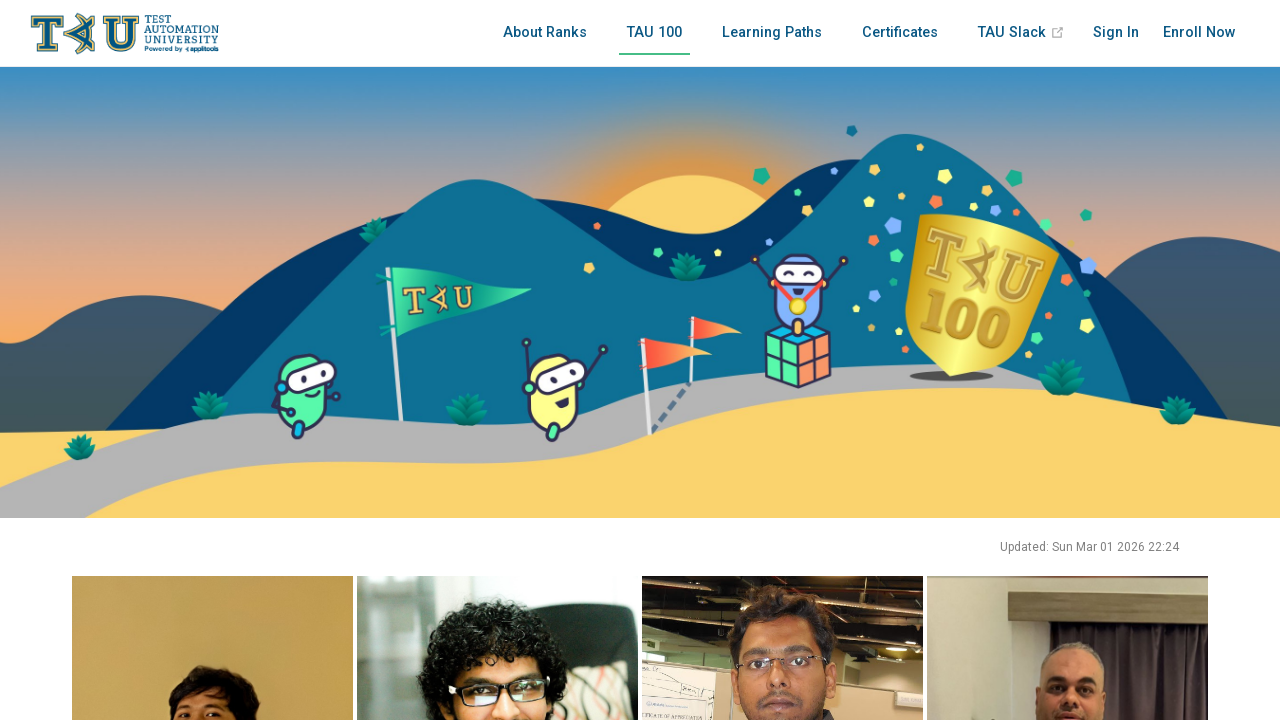